Tests browsing product categories on Demoblaze by clicking through Phones, Laptops, and Monitors categories and verifying products load in each

Starting URL: https://www.demoblaze.com/index.html

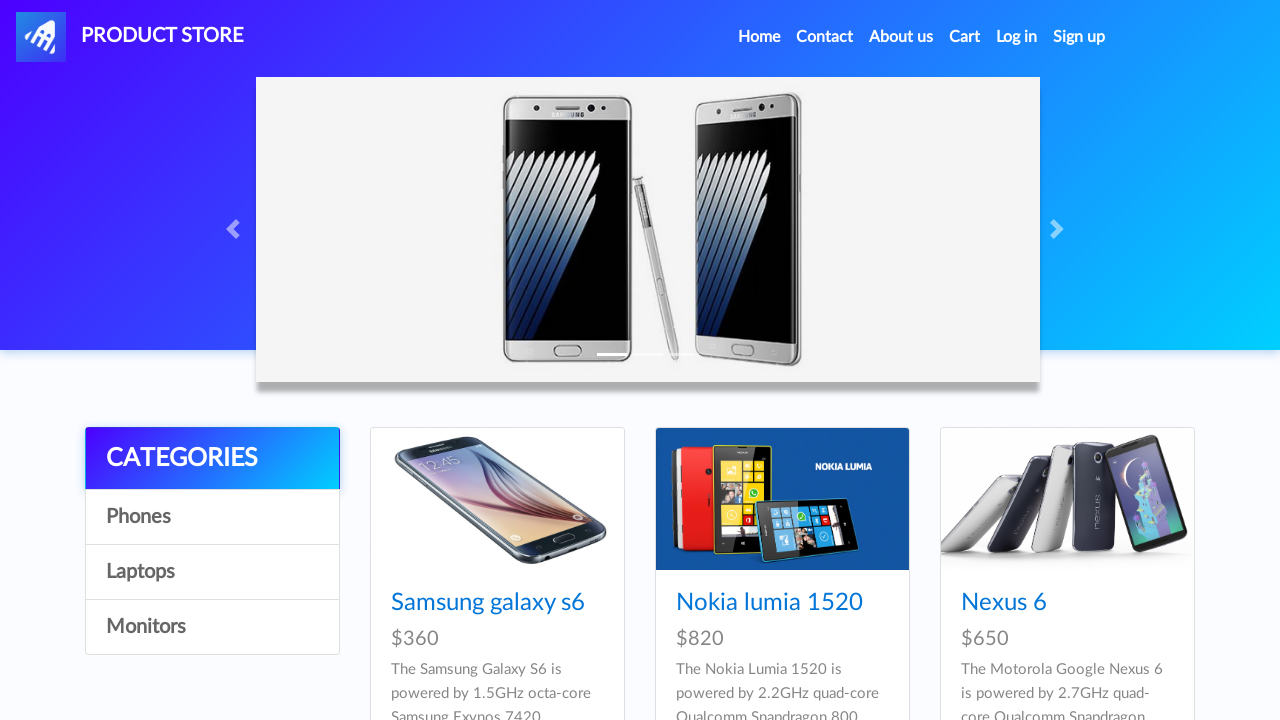

Clicked on Phones category at (212, 517) on a#itemc[onclick="byCat('phone')"]
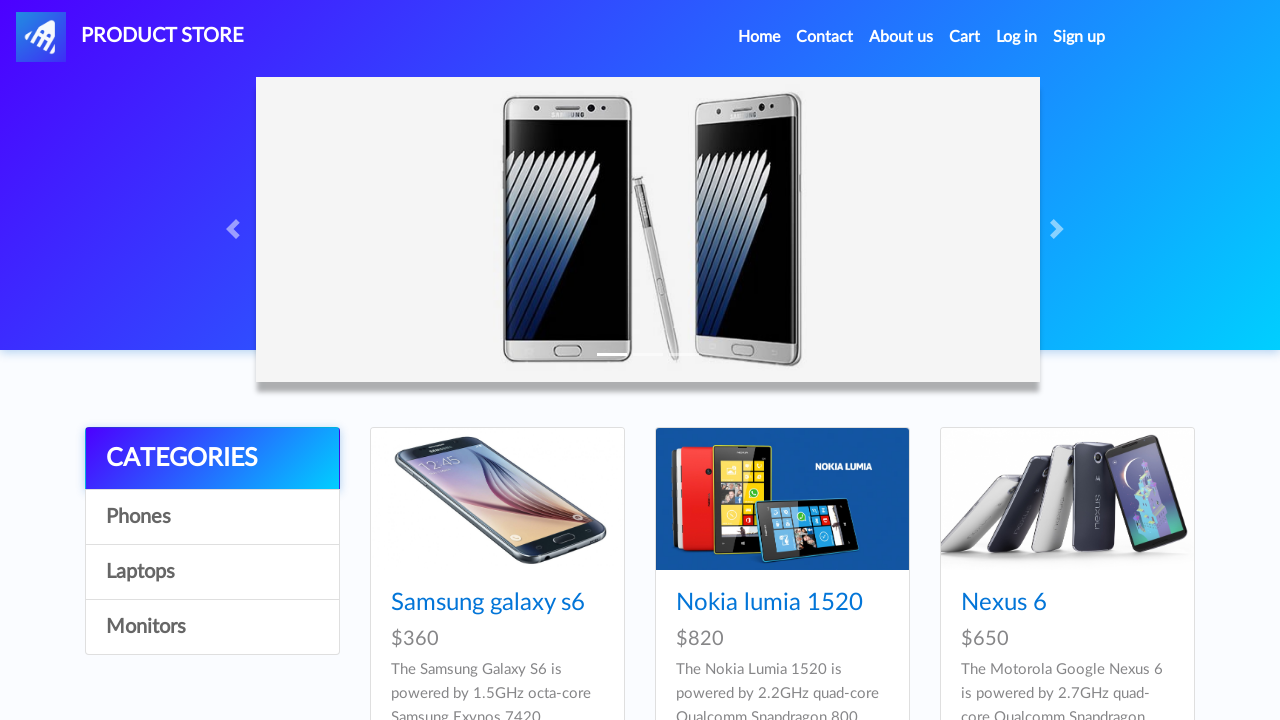

Phone products loaded successfully
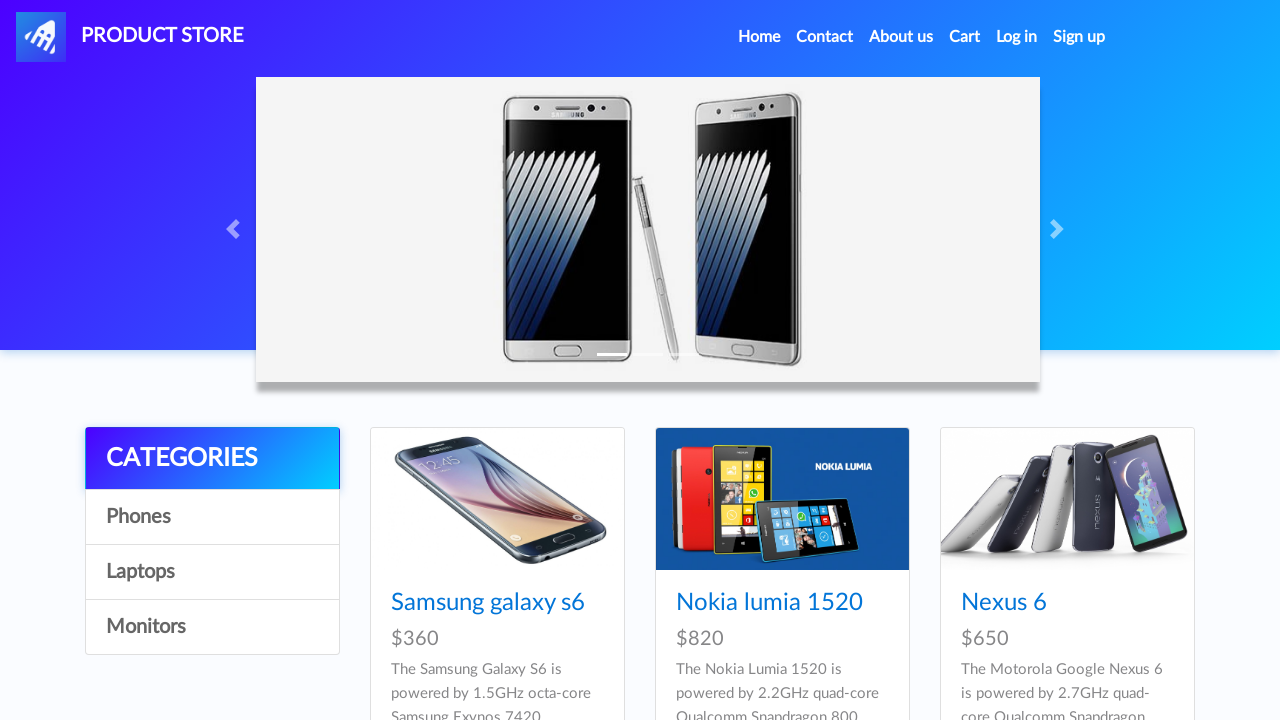

Clicked on Laptops category at (212, 572) on a#itemc[onclick="byCat('notebook')"]
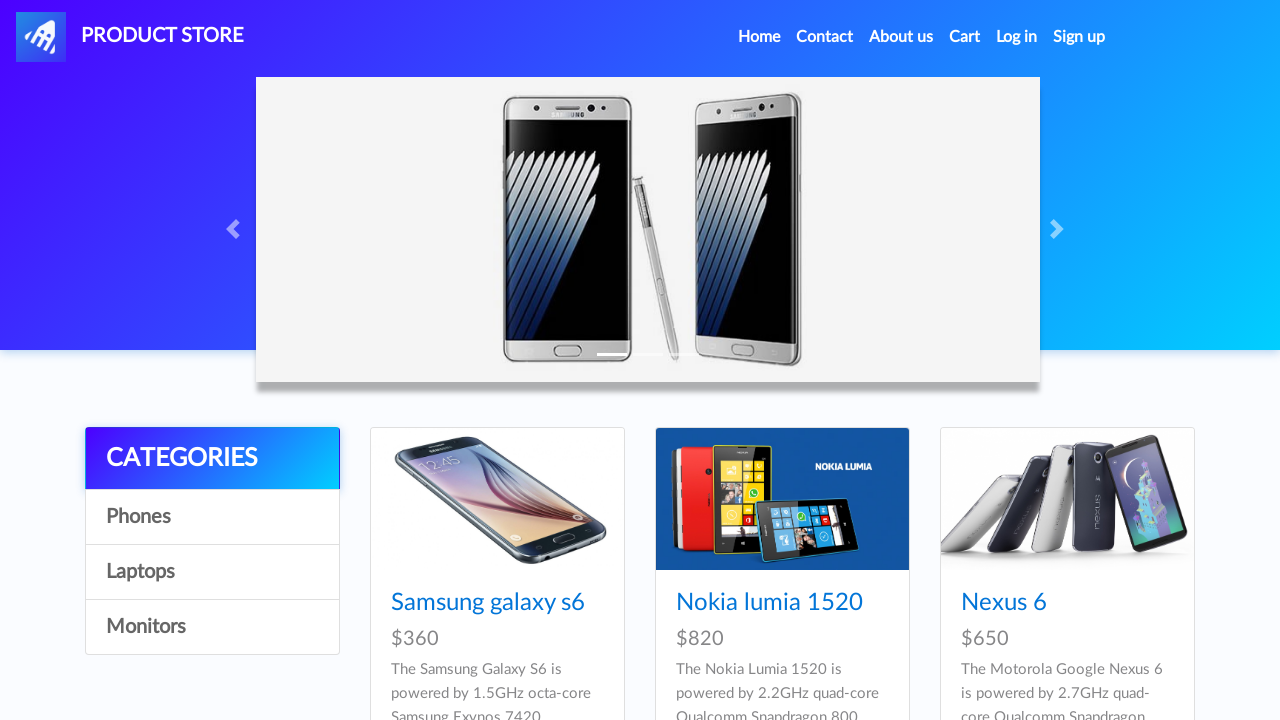

Laptop products loaded successfully
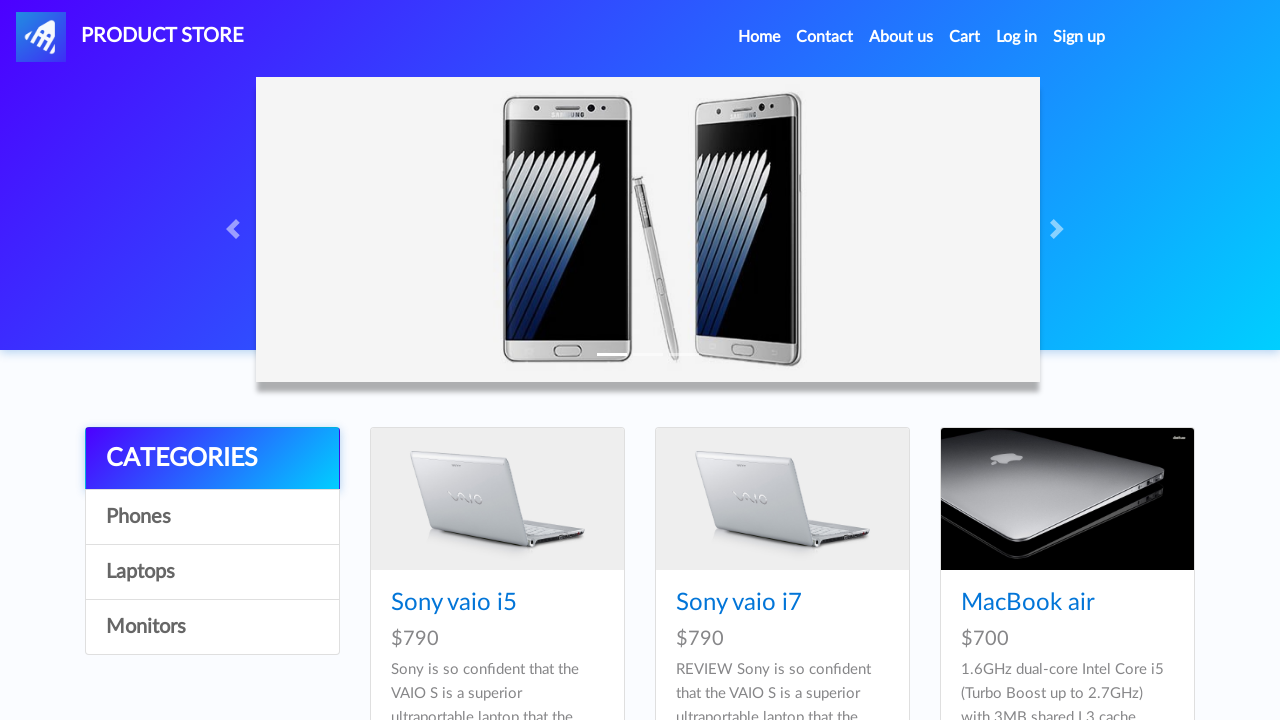

Clicked on Monitors category at (212, 627) on a#itemc[onclick="byCat('monitor')"]
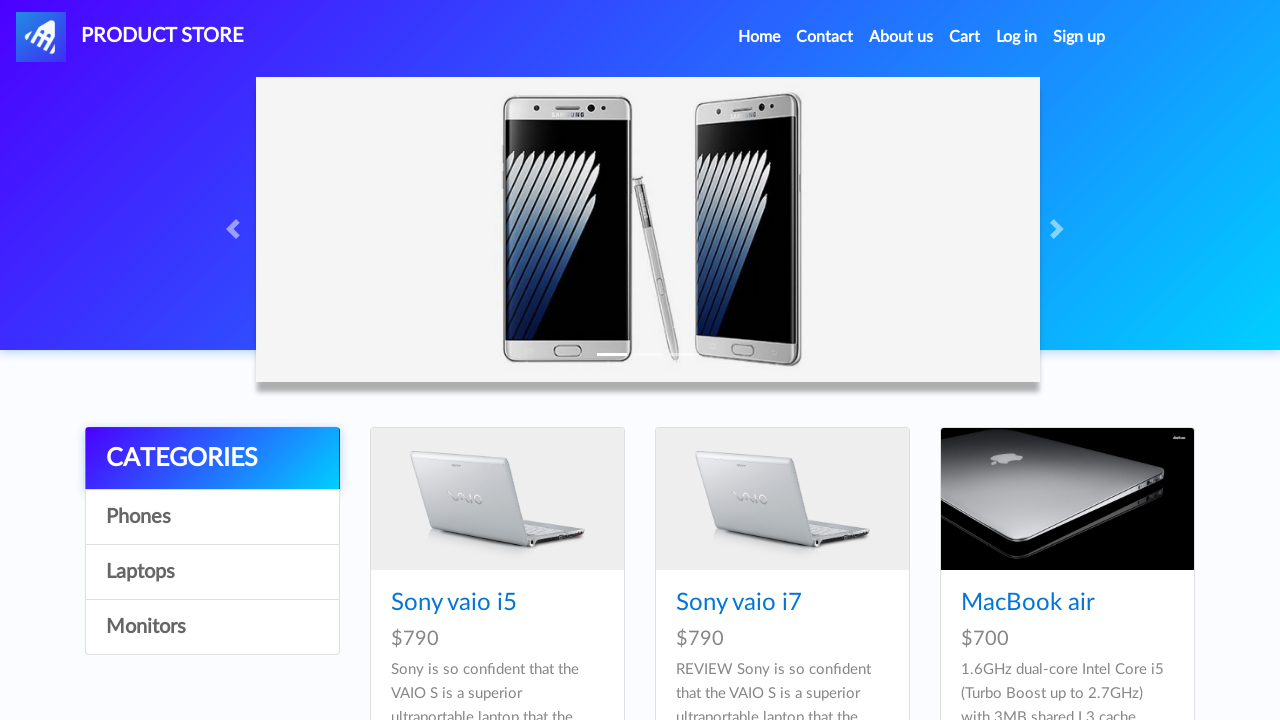

Monitor products loaded successfully
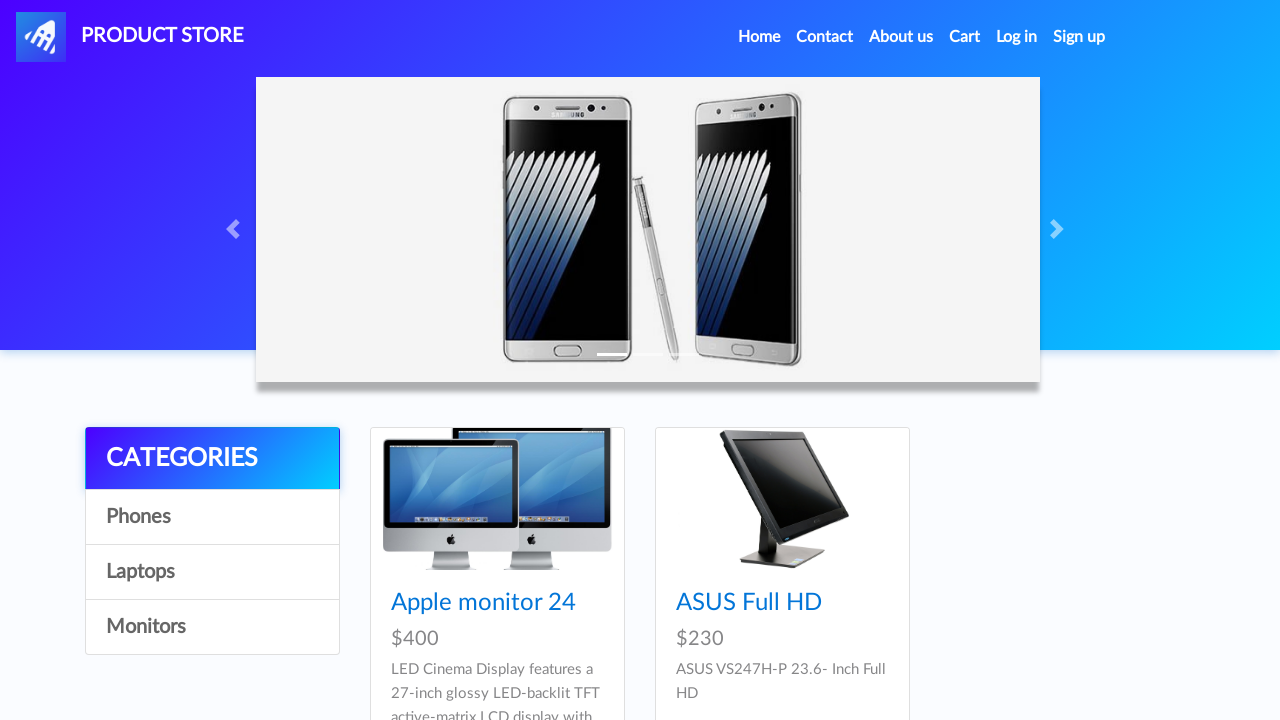

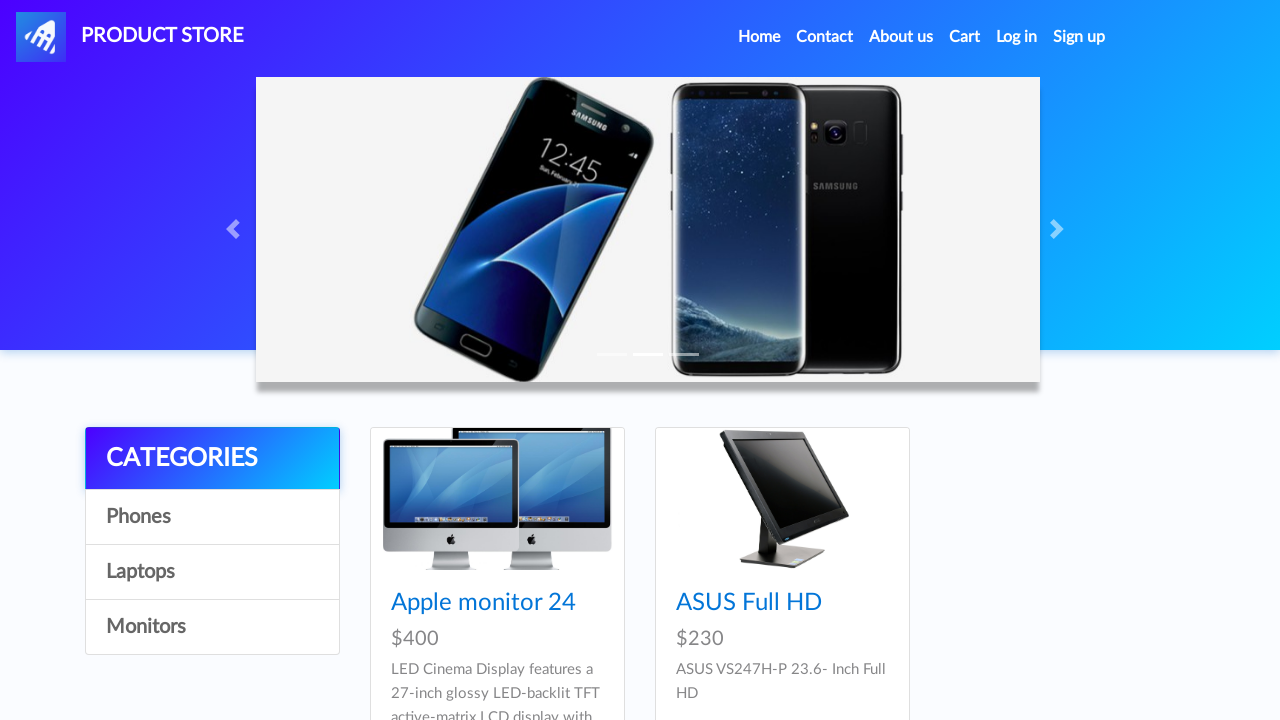